Opens the OTUS online courses website and verifies the page title contains the expected Russian text about online courses

Starting URL: https://otus.ru/

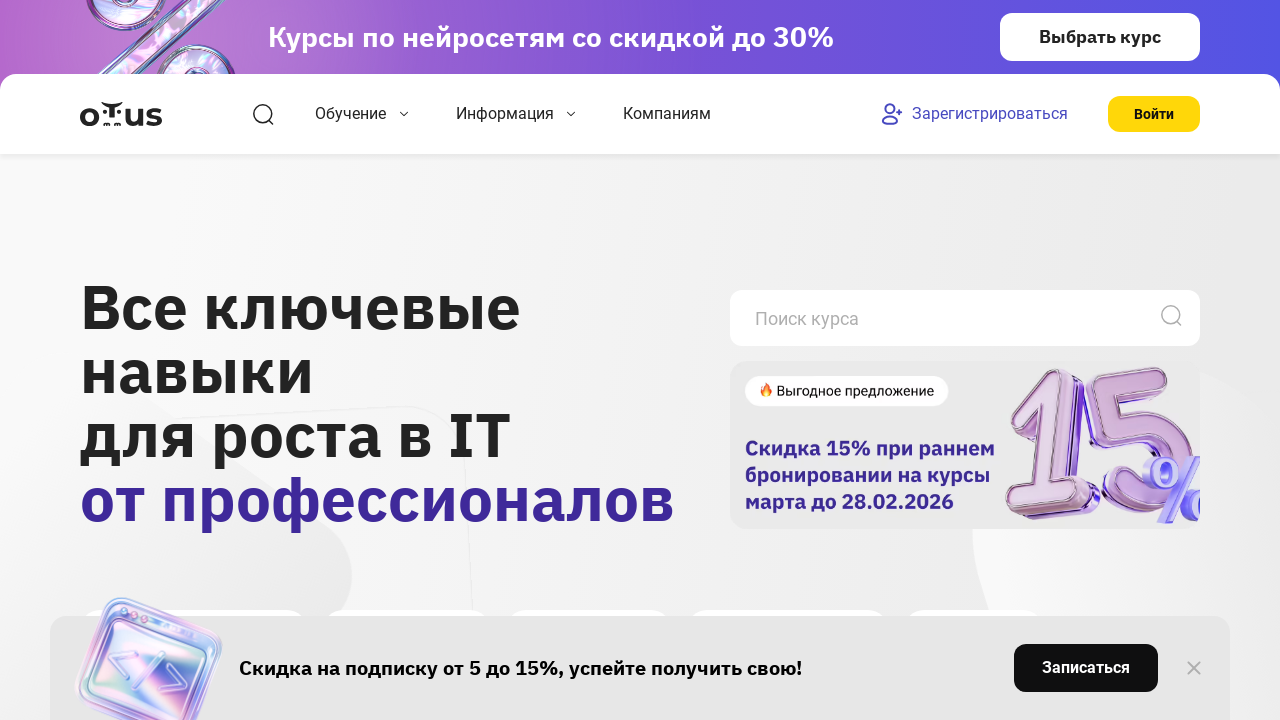

Waited for page to reach domcontentloaded state
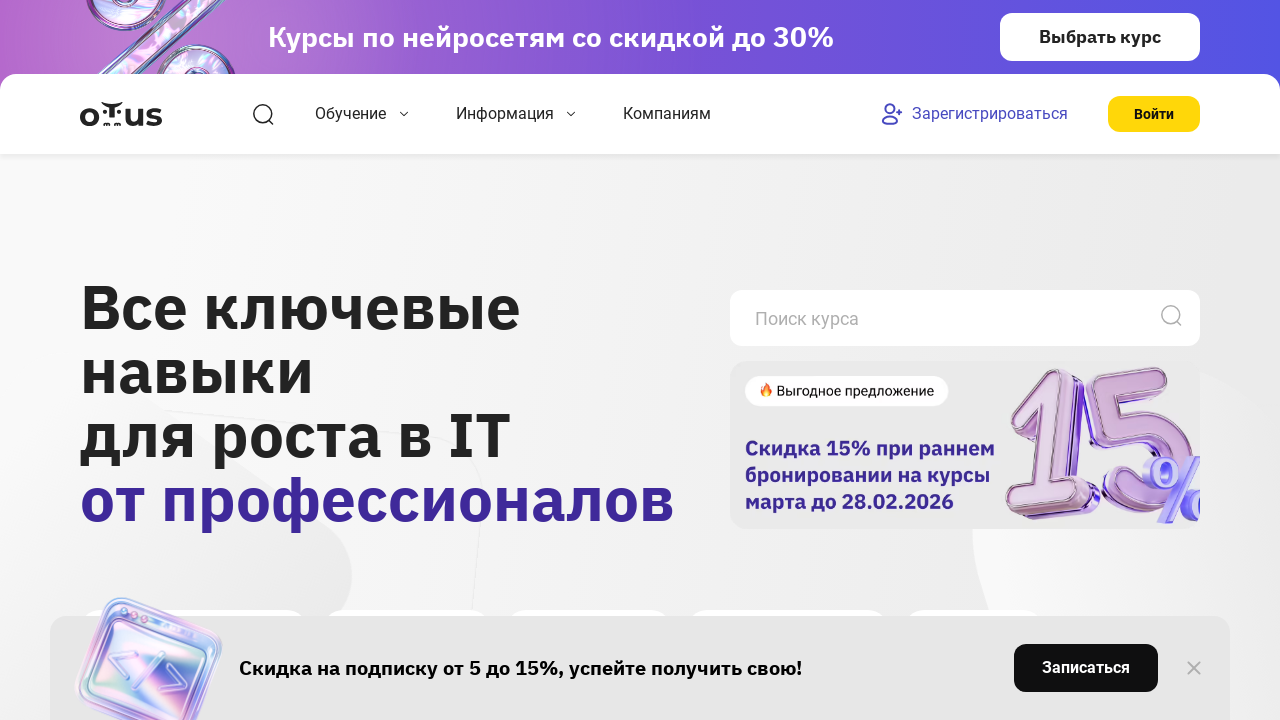

Verified page title contains expected Russian text about online courses
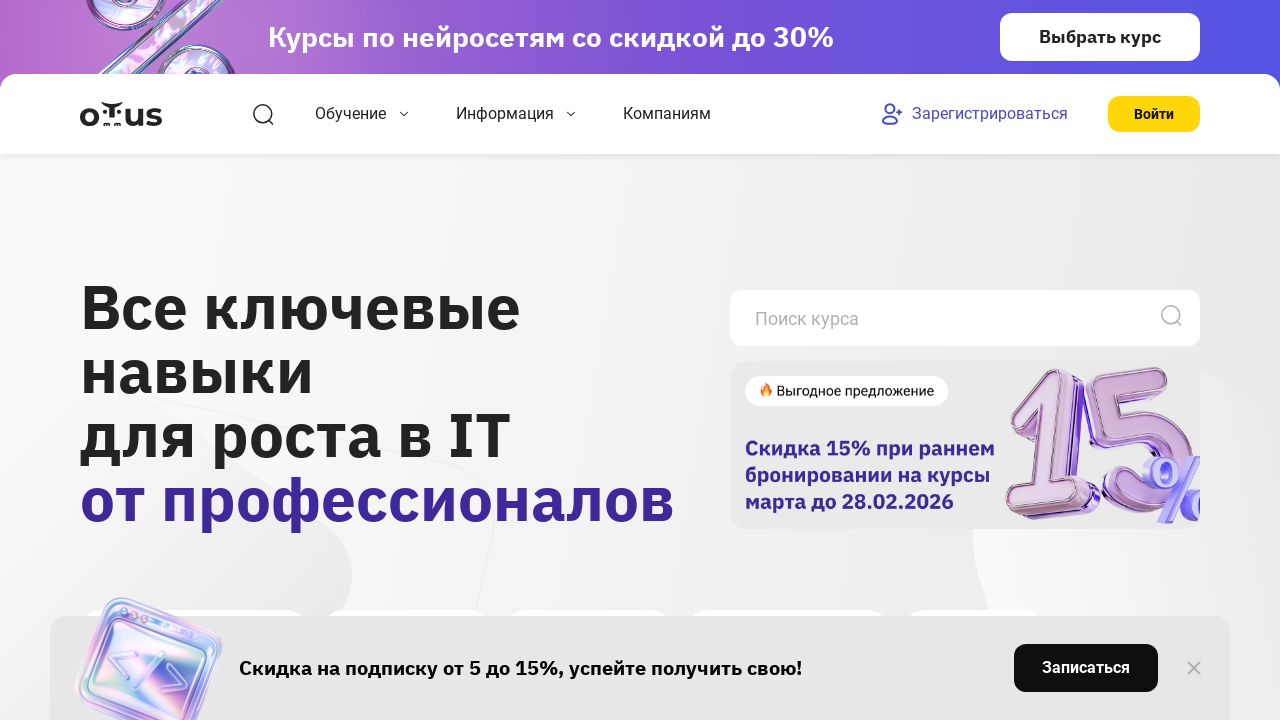

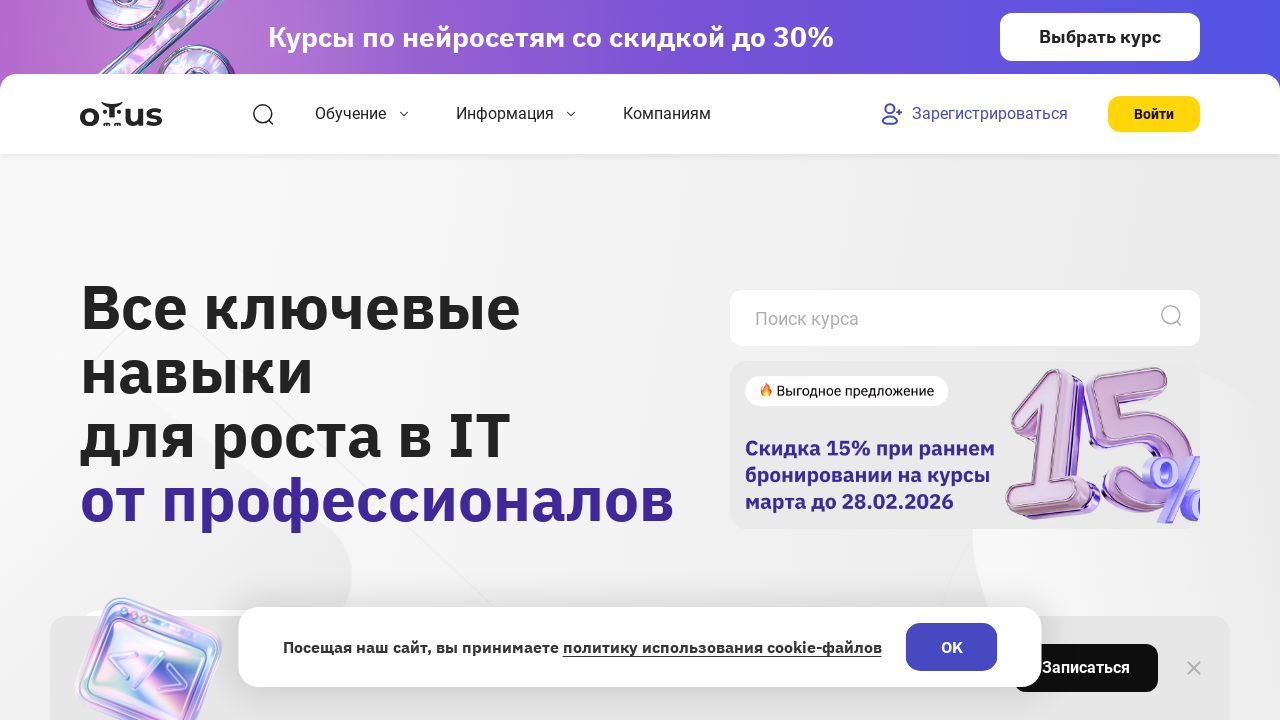